Tests the toggle hide/show functionality by clicking a button to hide a visible element and verifying it becomes hidden

Starting URL: https://www.w3schools.com/howto/howto_js_toggle_hide_show.asp

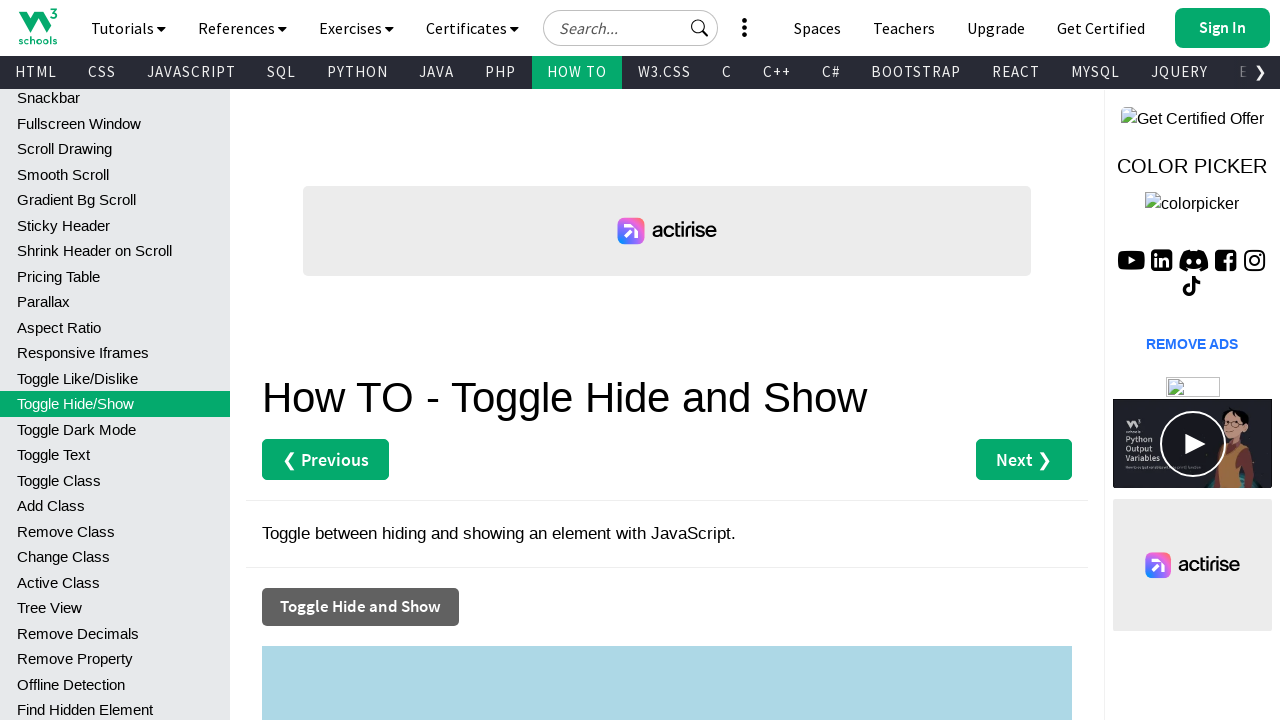

Verified that the target element #myDIV is initially visible
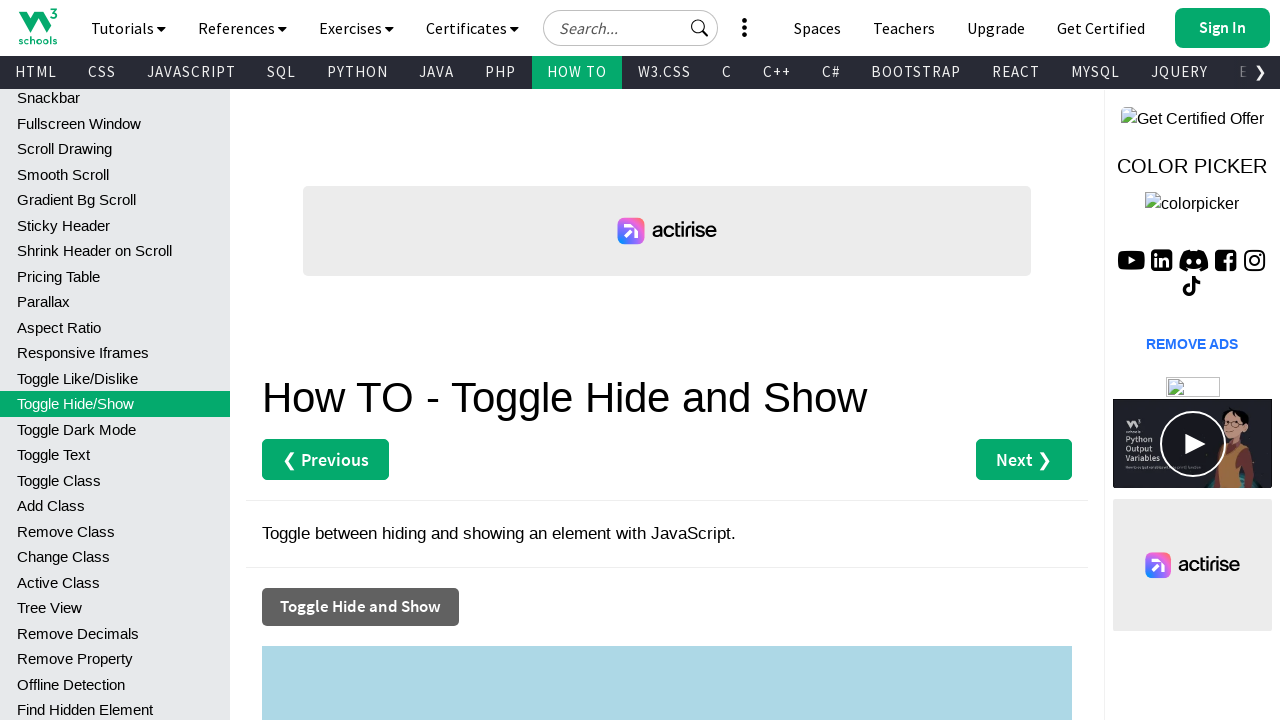

Clicked the 'Toggle Hide and Show' button to hide the element at (360, 607) on xpath=//button[.='Toggle Hide and Show']
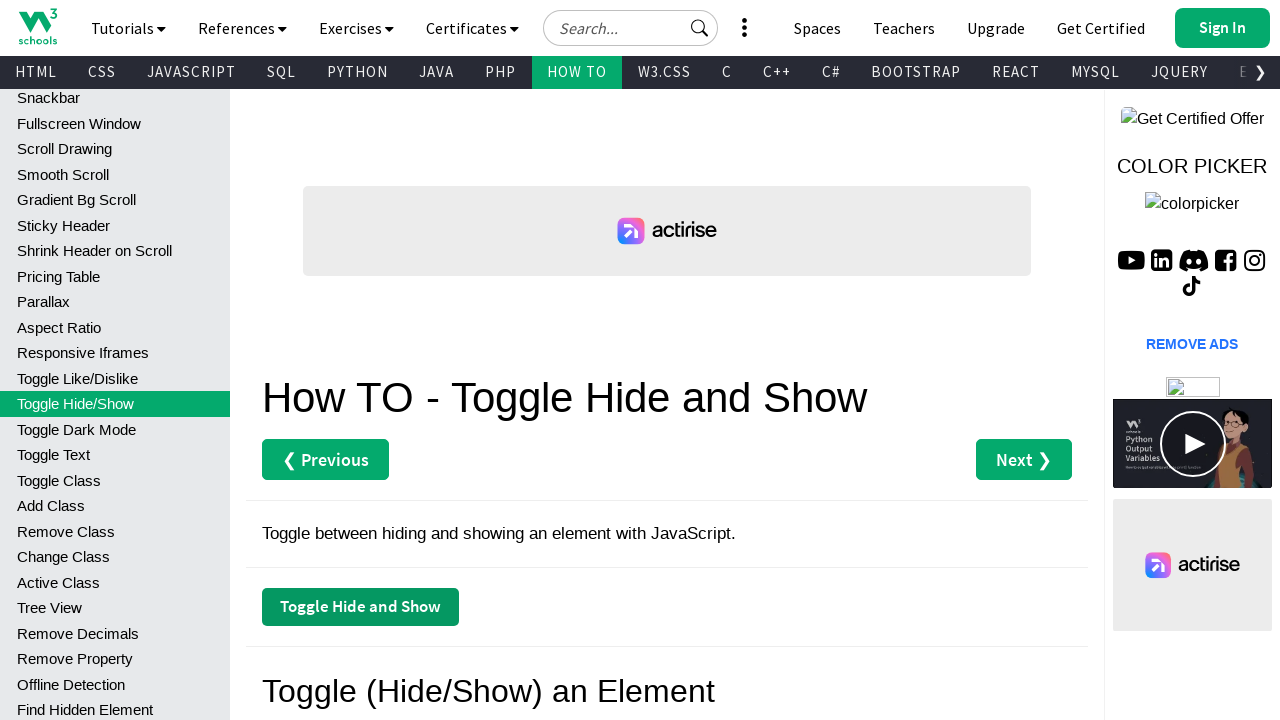

Verified that the element #myDIV is now hidden after clicking the toggle button
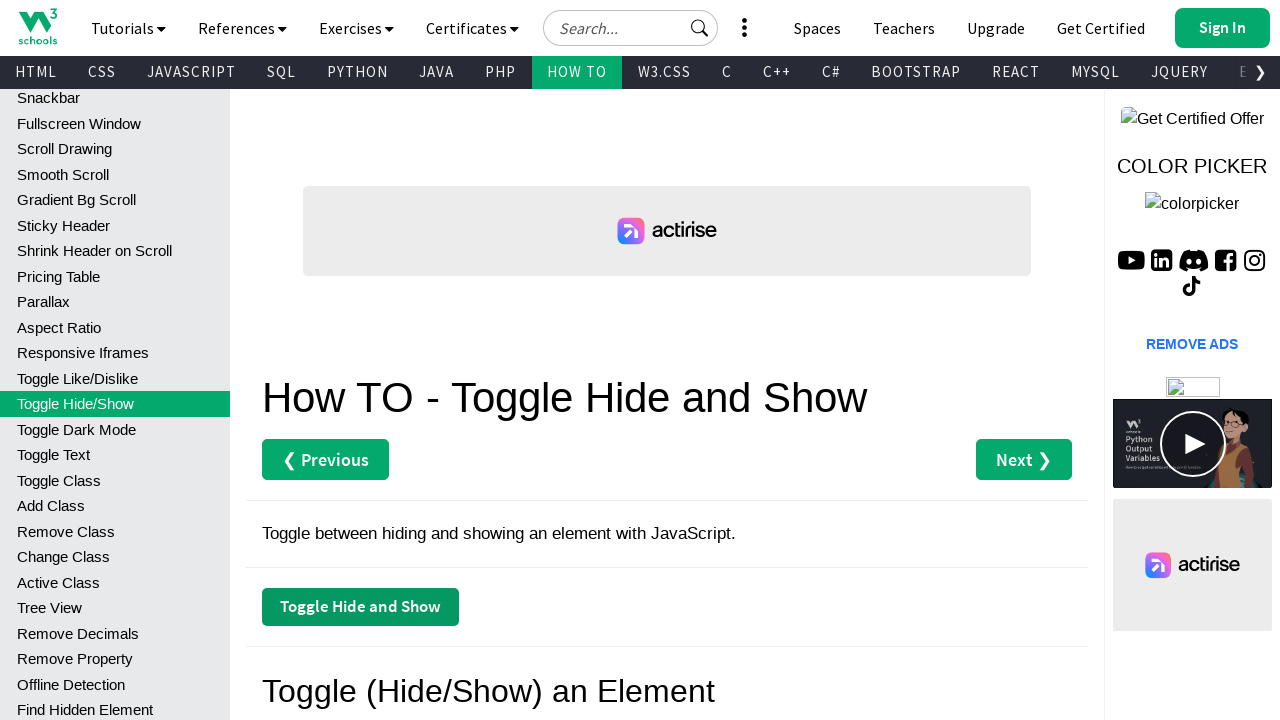

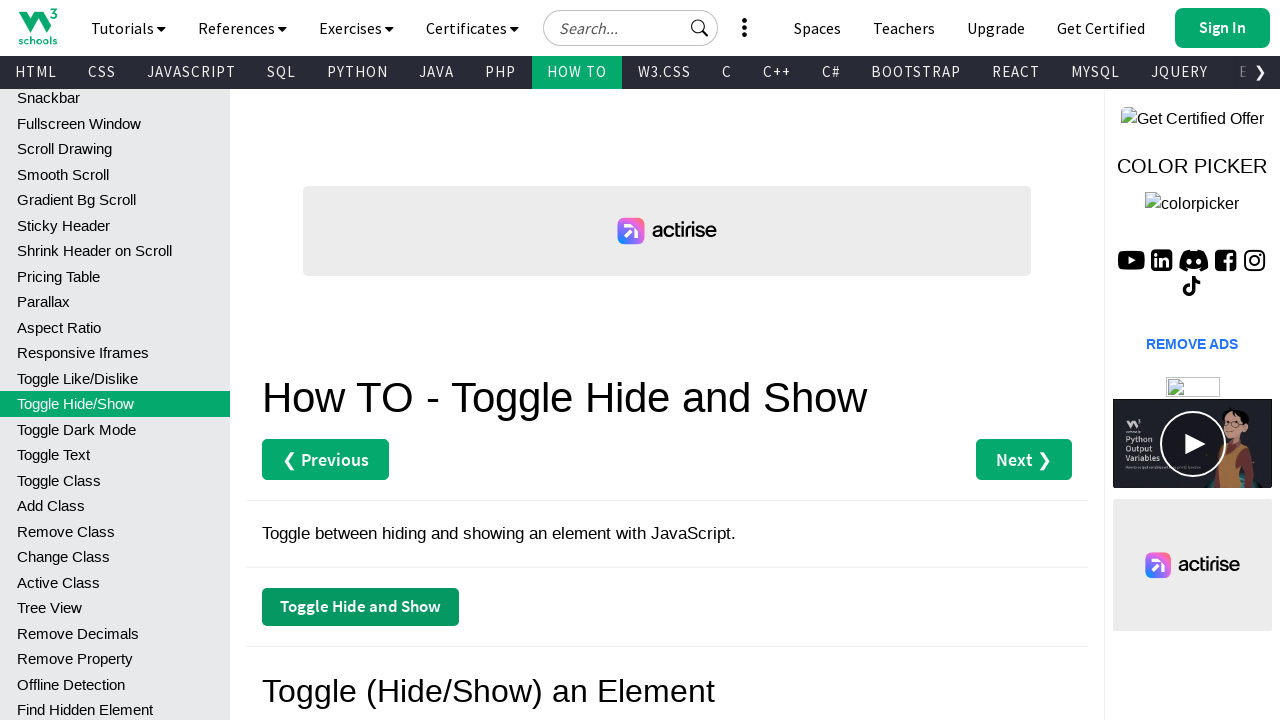